Tests alert handling by navigating to the Alerts page via menu, triggering an alert, and accepting it

Starting URL: http://demo.automationtesting.in/Register.html

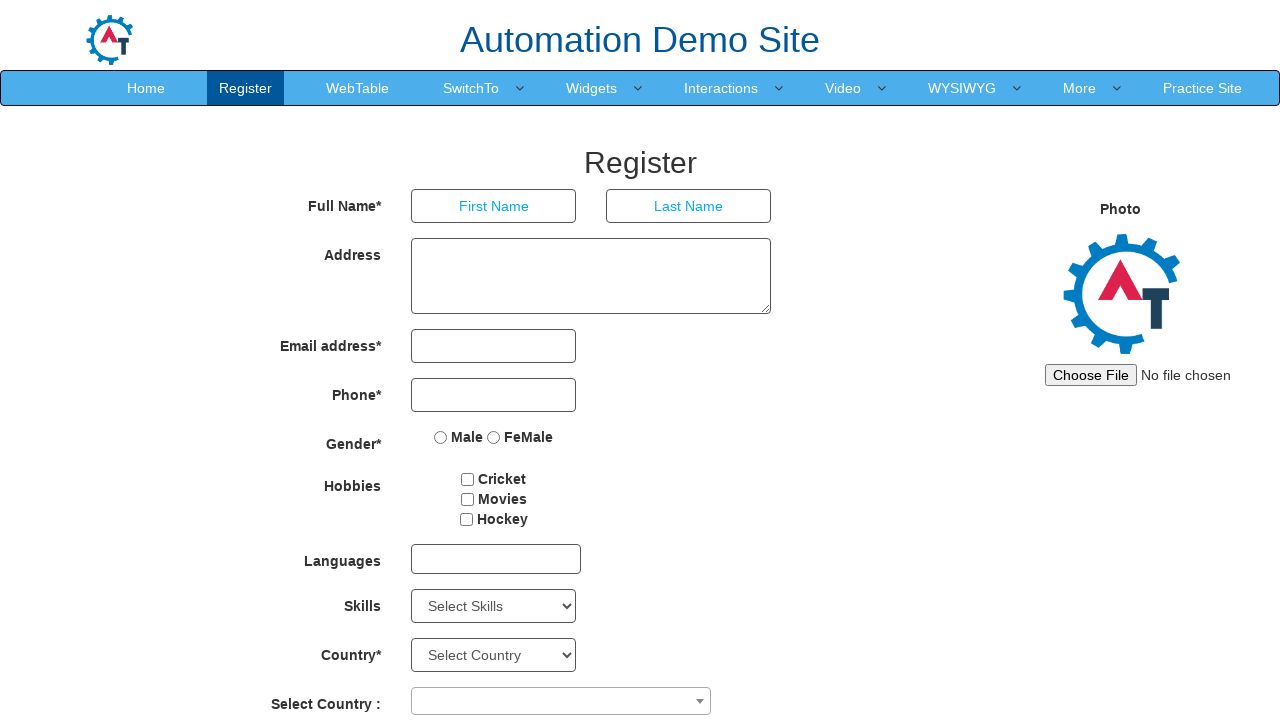

Hovered over SwitchTo menu at (471, 88) on xpath=//a[contains(text(),'SwitchTo')]
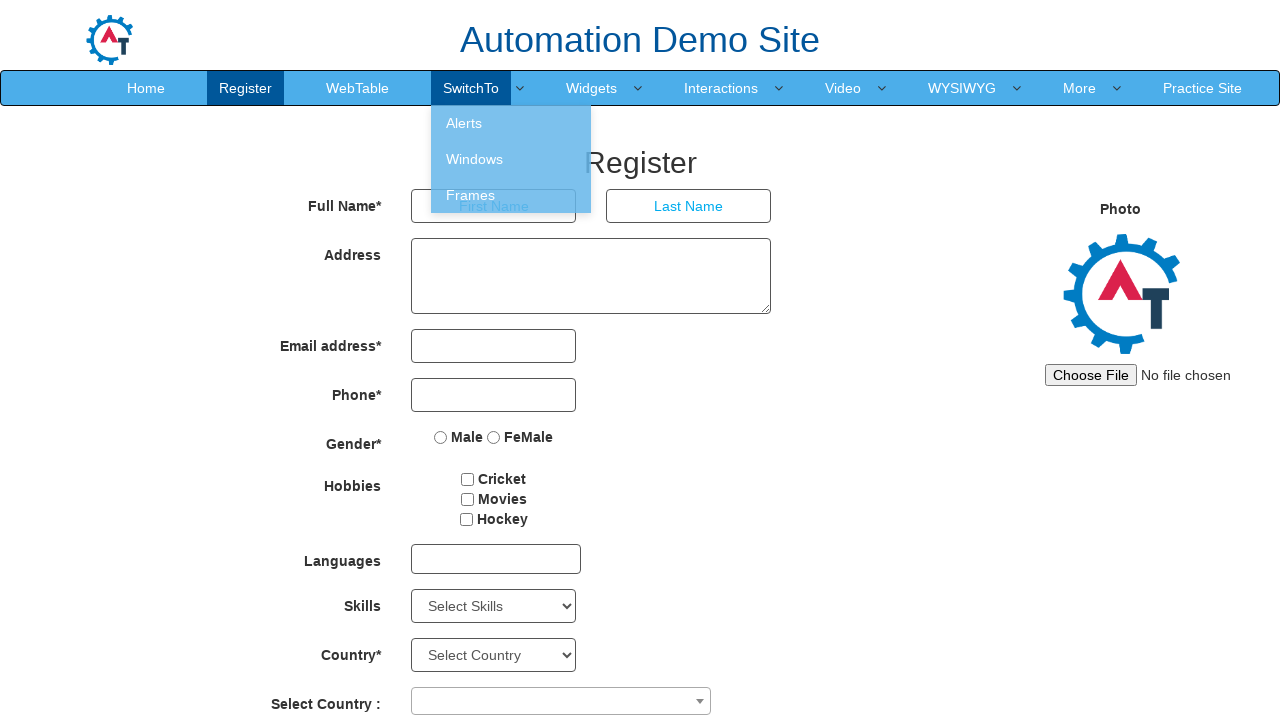

Clicked on Alerts submenu at (511, 123) on xpath=//a[contains(text(),'Alerts')]
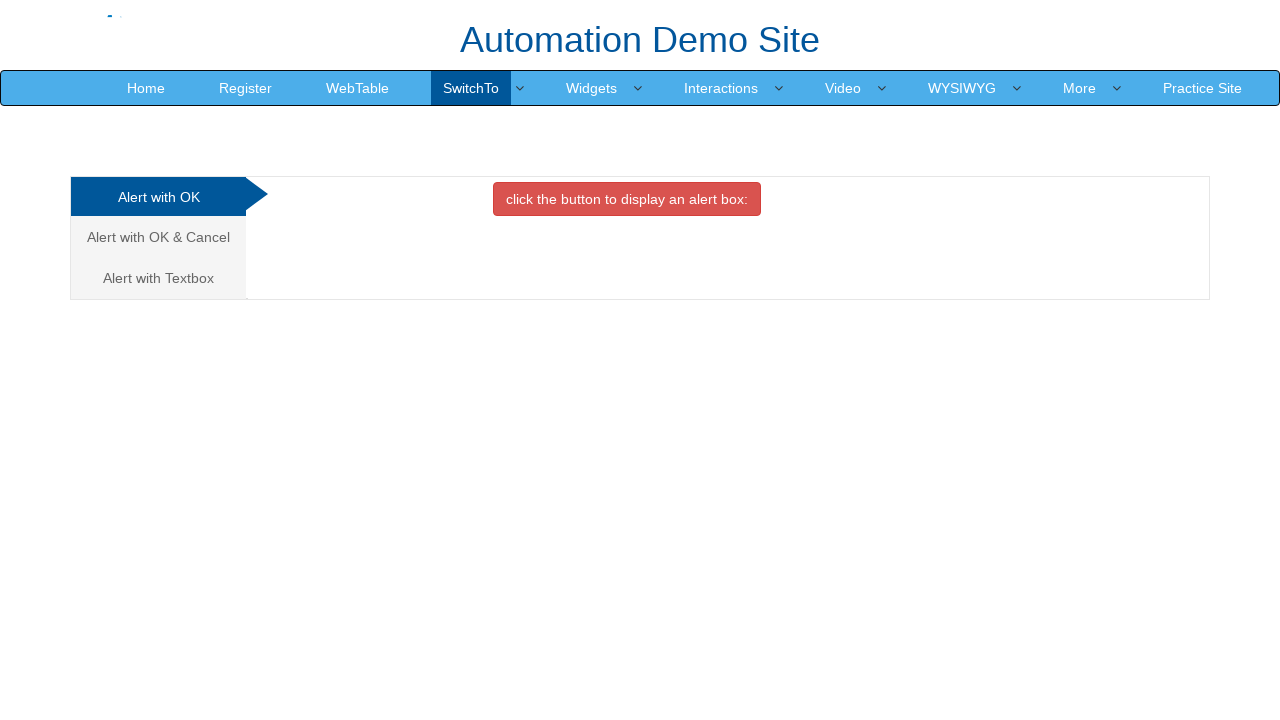

Alerts page loaded successfully
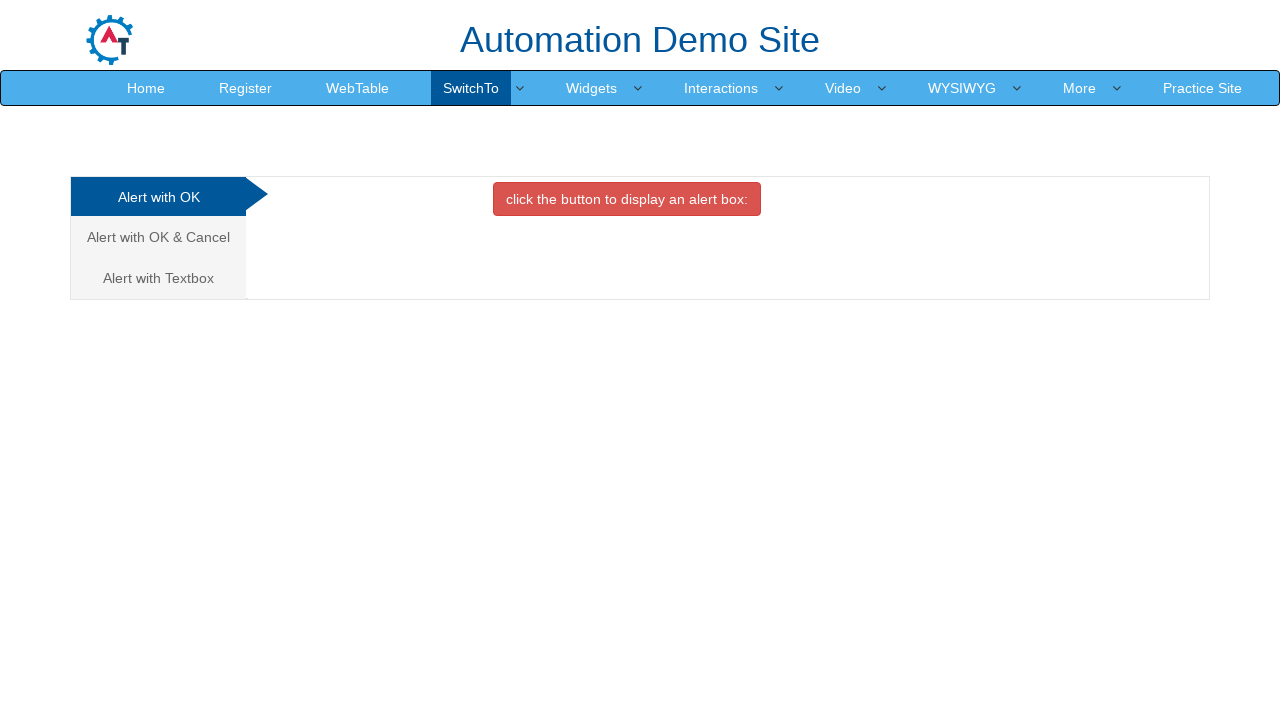

Clicked danger button to trigger alert at (627, 199) on button.btn.btn-danger
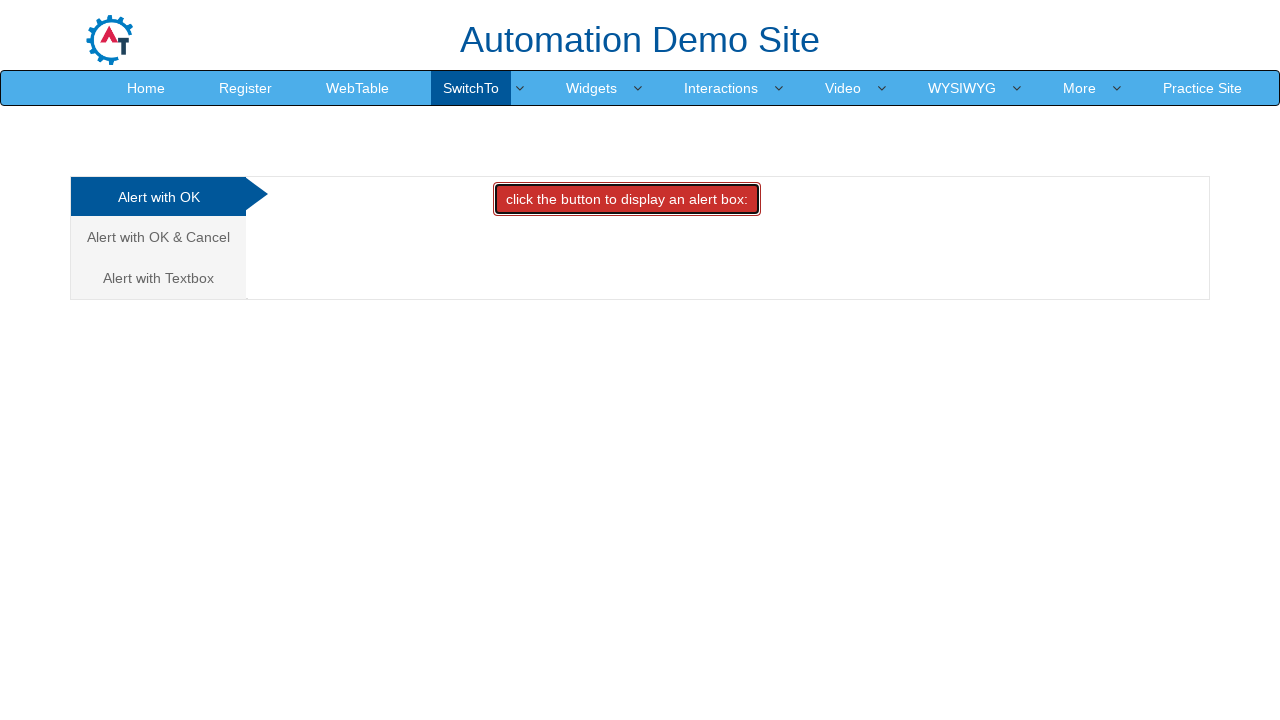

Set up dialog handler to accept alerts
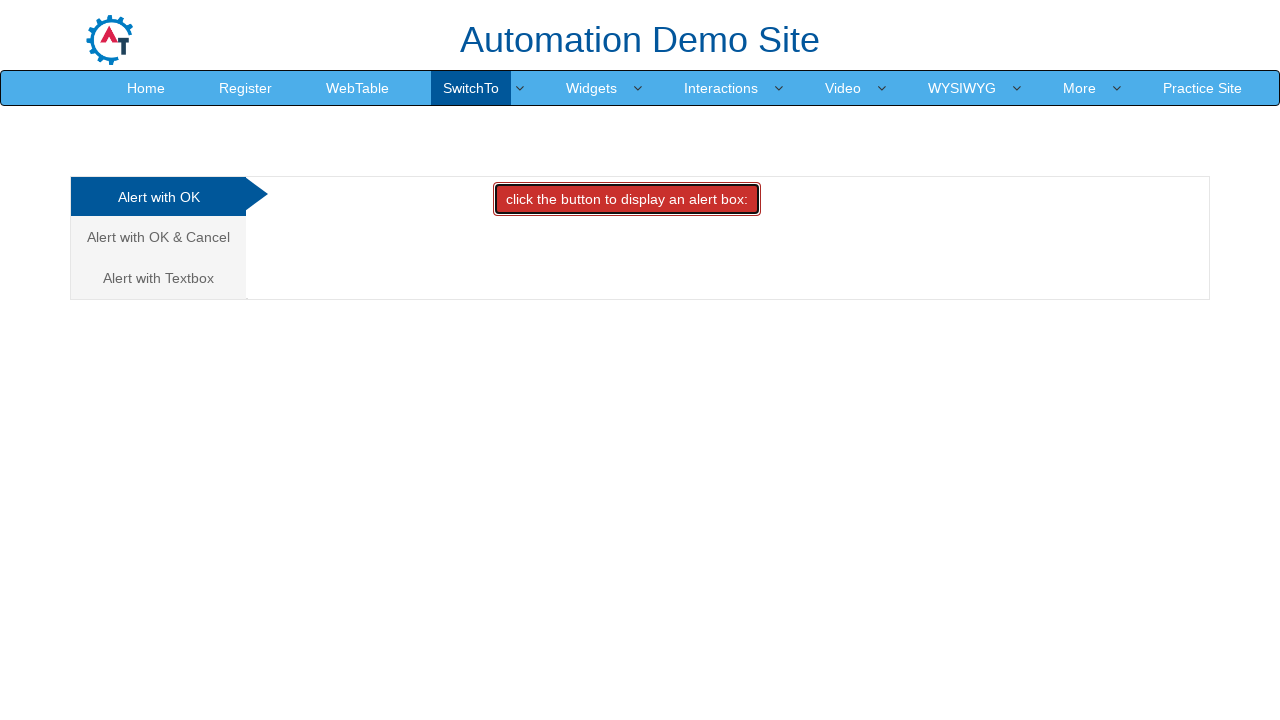

Clicked danger button again and accepted the alert at (627, 199) on button.btn.btn-danger
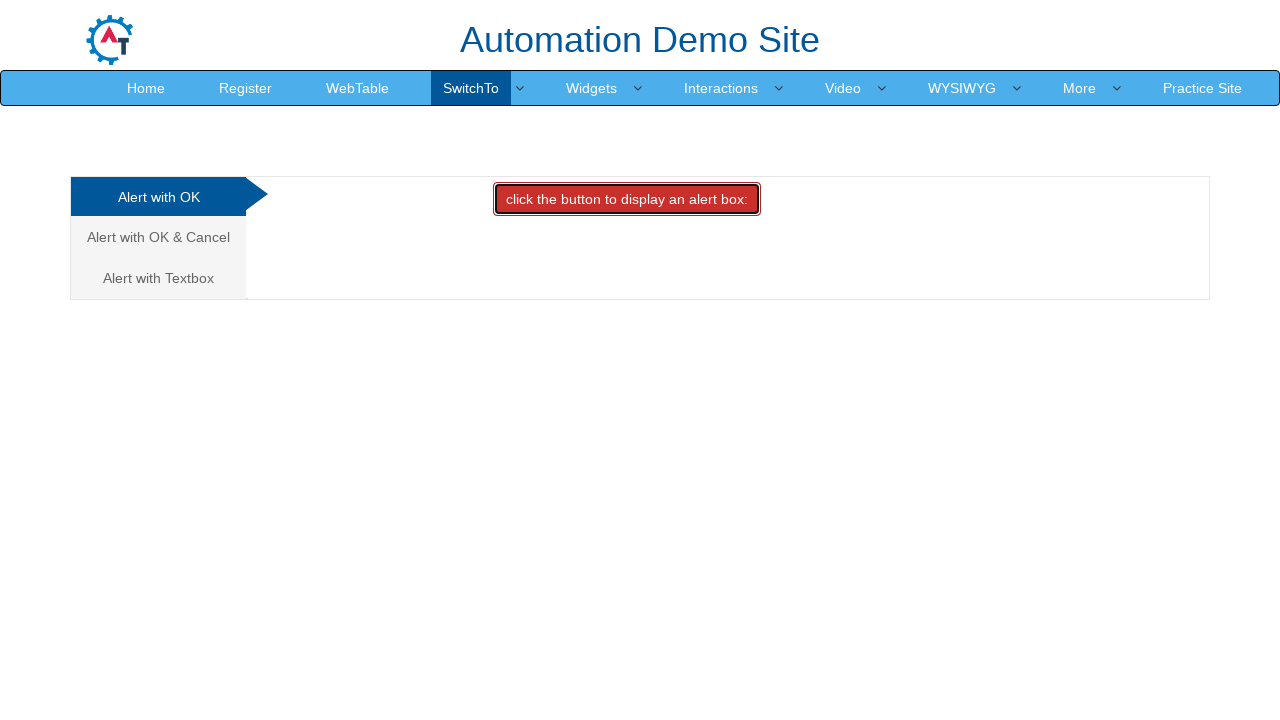

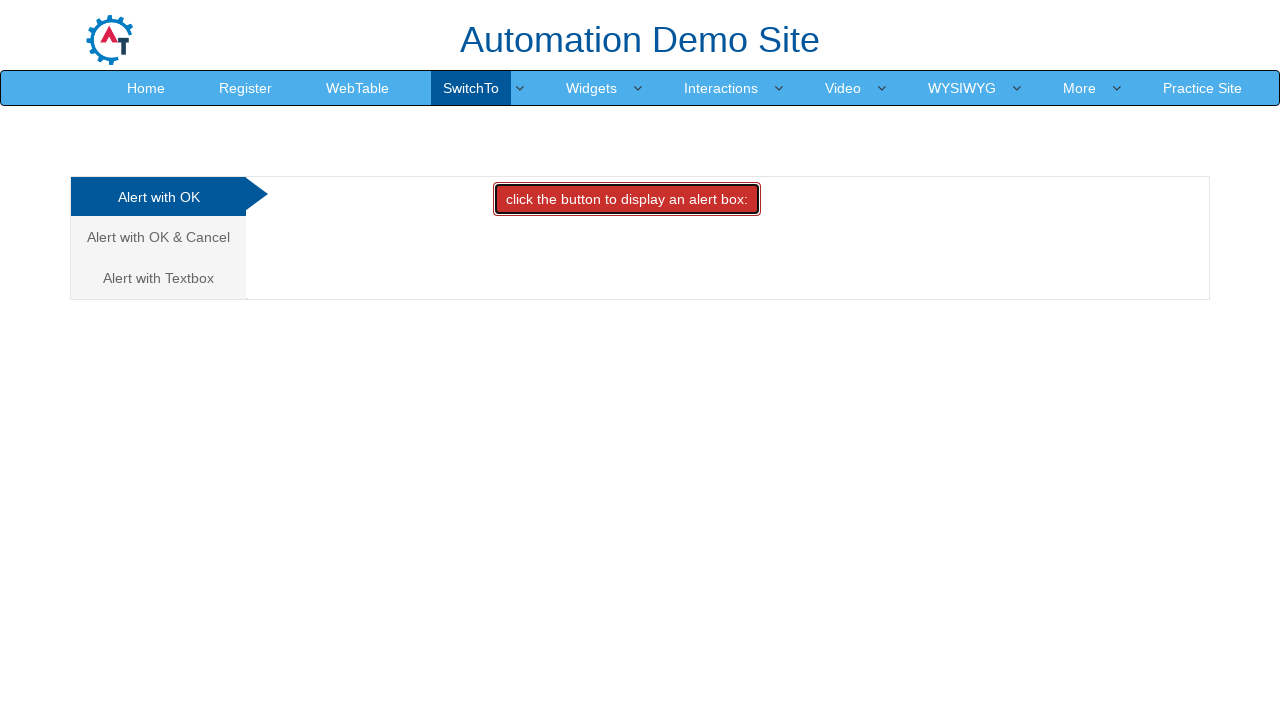